Tests JavaScript alert handling by clicking a button to trigger an alert, accepting it, and verifying the success message is displayed

Starting URL: http://practice.cydeo.com/javascript_alerts

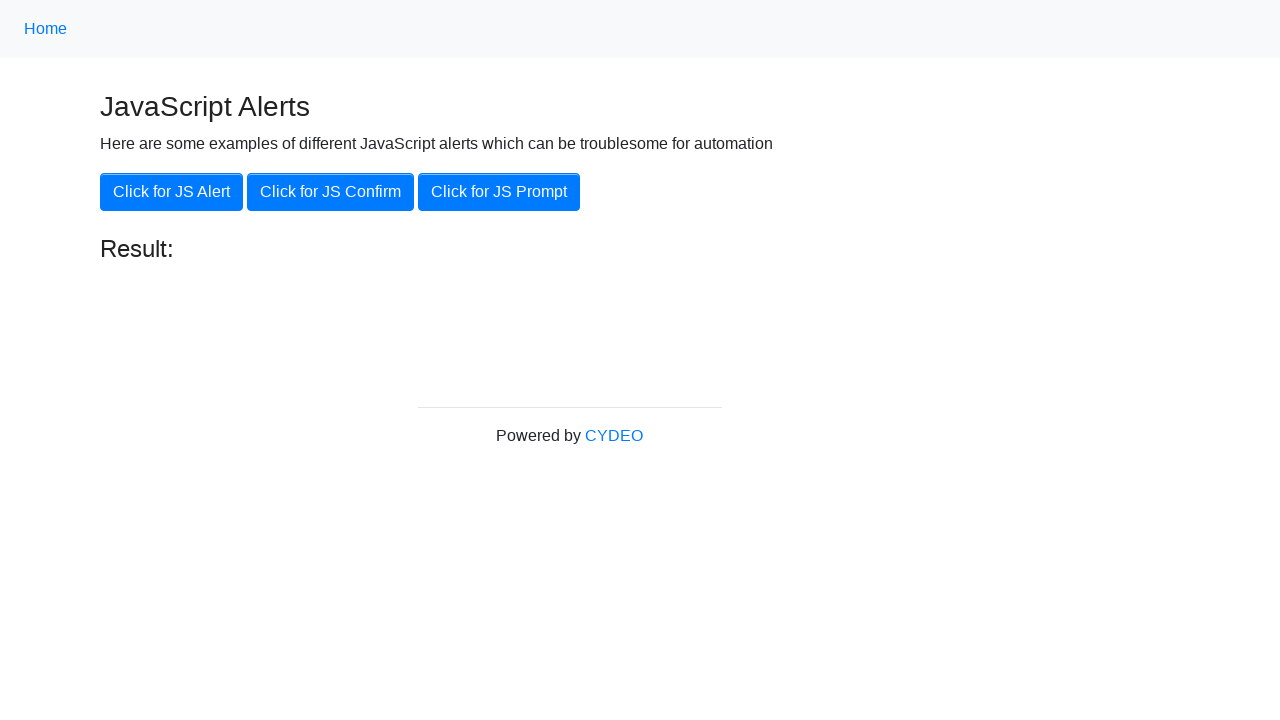

Clicked button to trigger JavaScript alert at (172, 192) on xpath=//button[@onclick='jsAlert()']
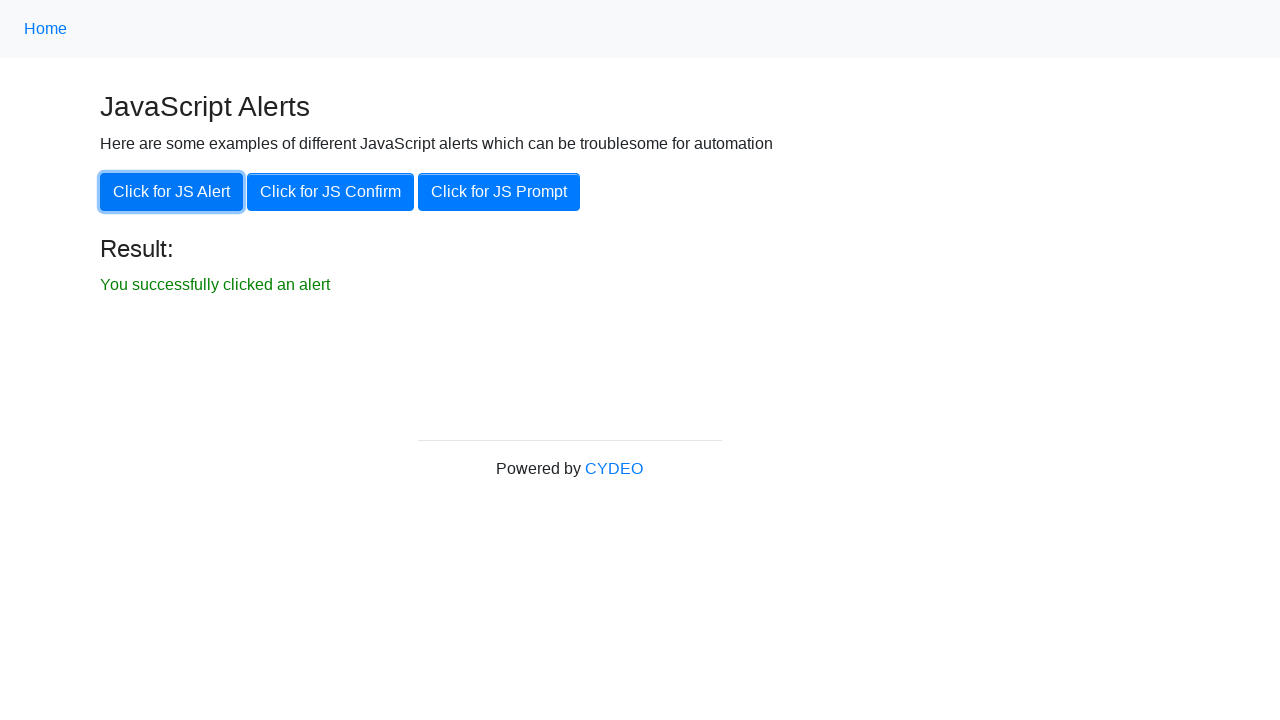

Set up dialog handler to accept alert
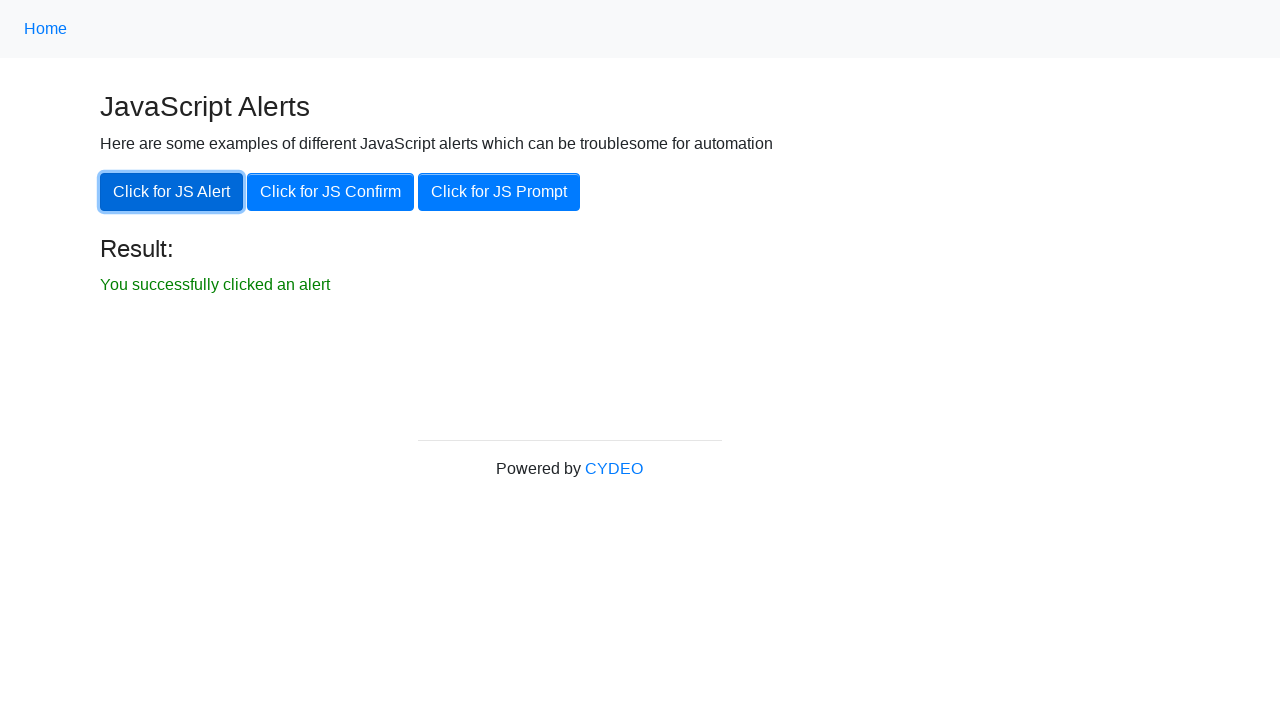

Success message element loaded and visible
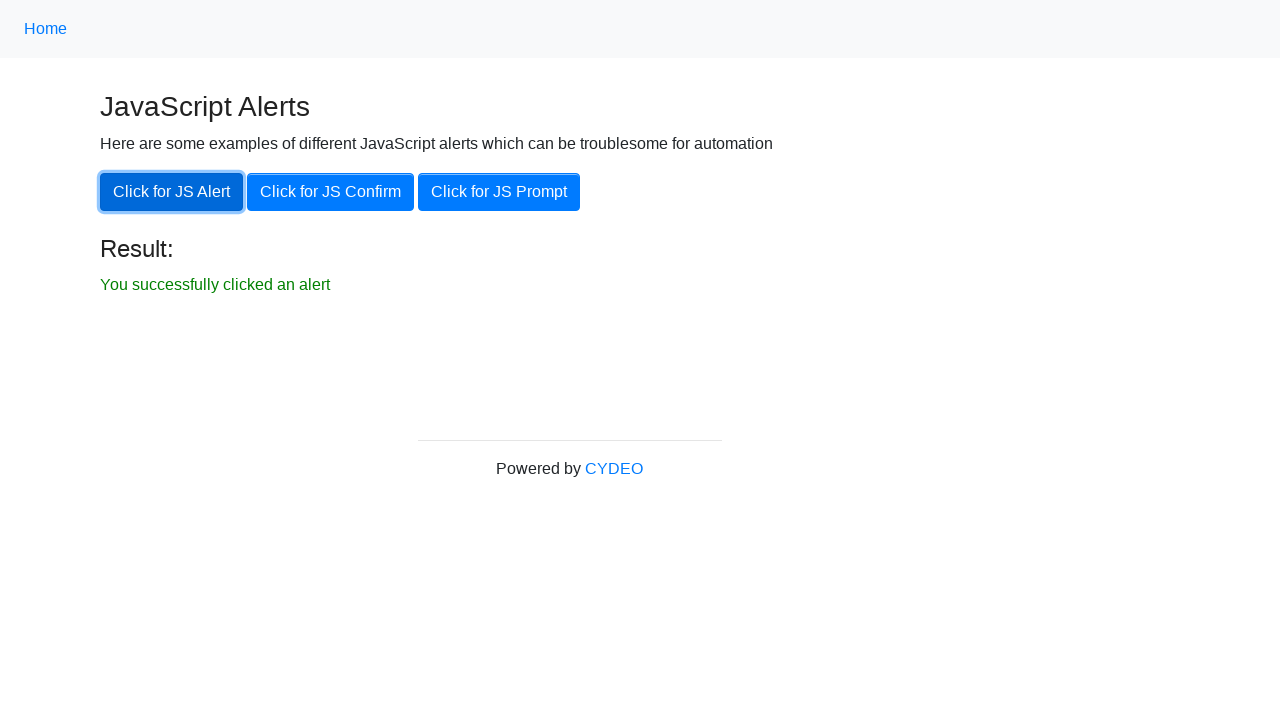

Verified success message is visible
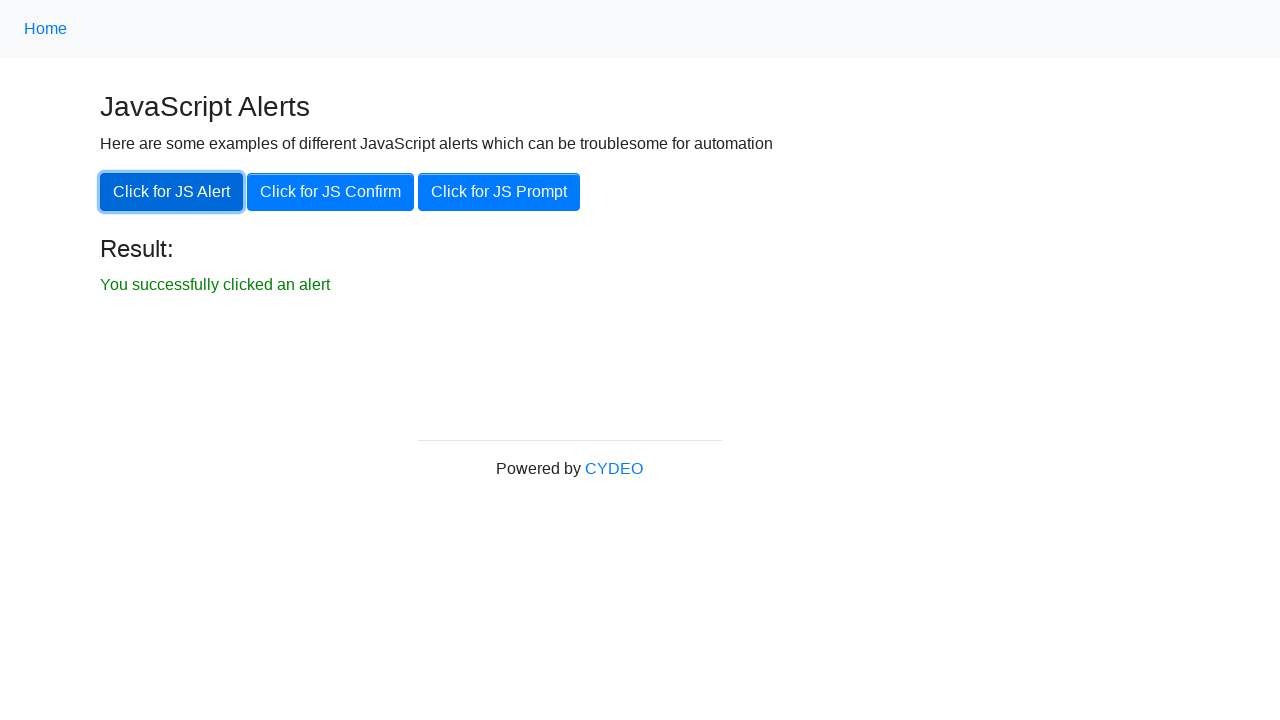

Verified success message text content matches expected value
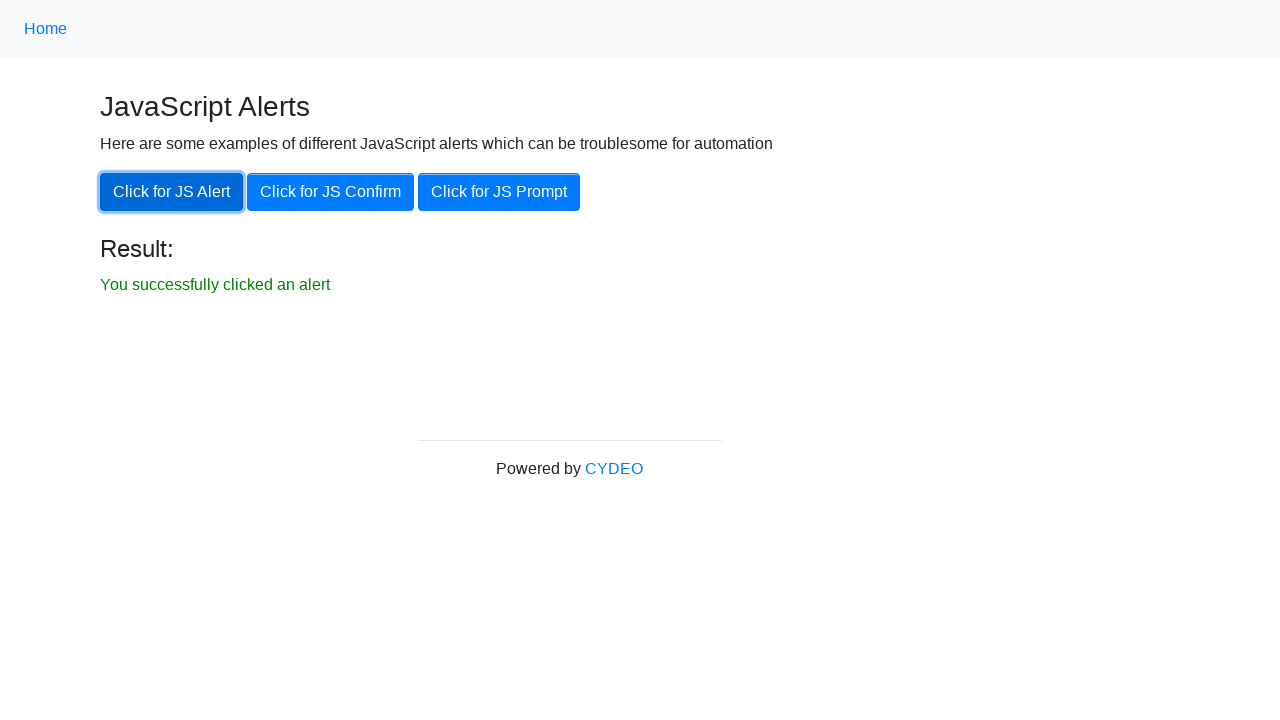

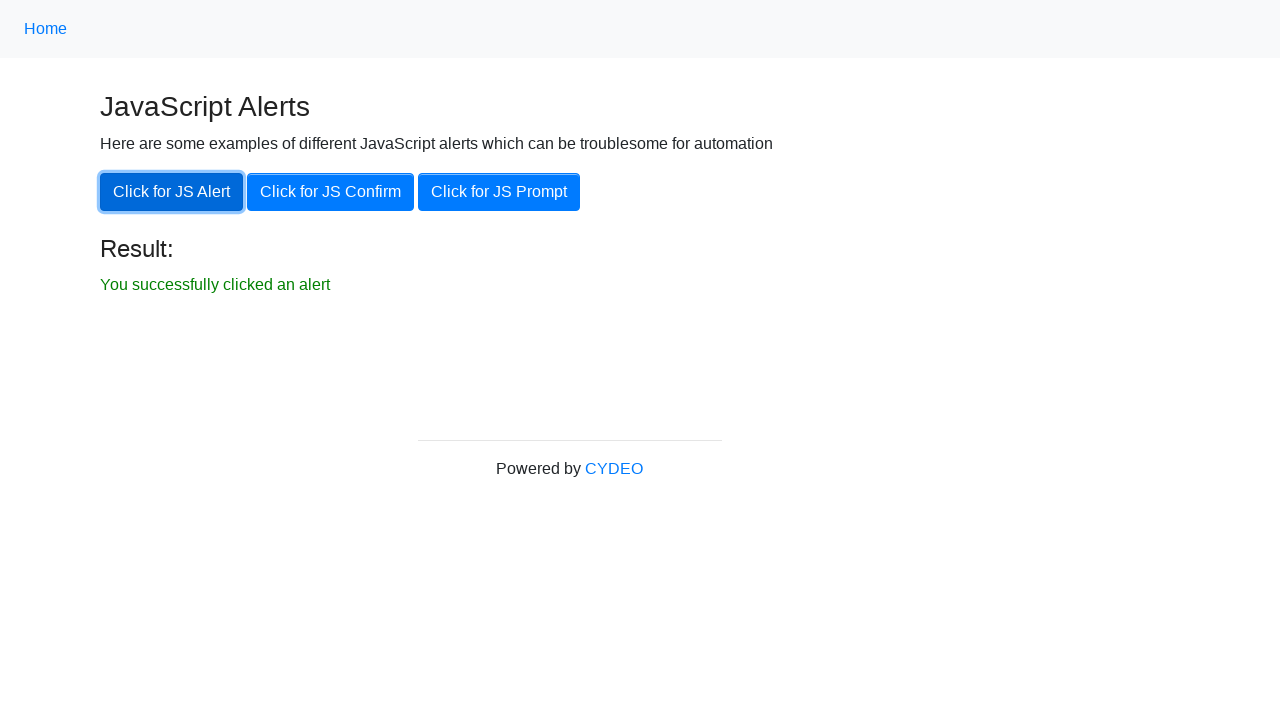